Navigates to Best Buy website and clicks on a utility navigation drawer button

Starting URL: https://www.bestbuy.com/

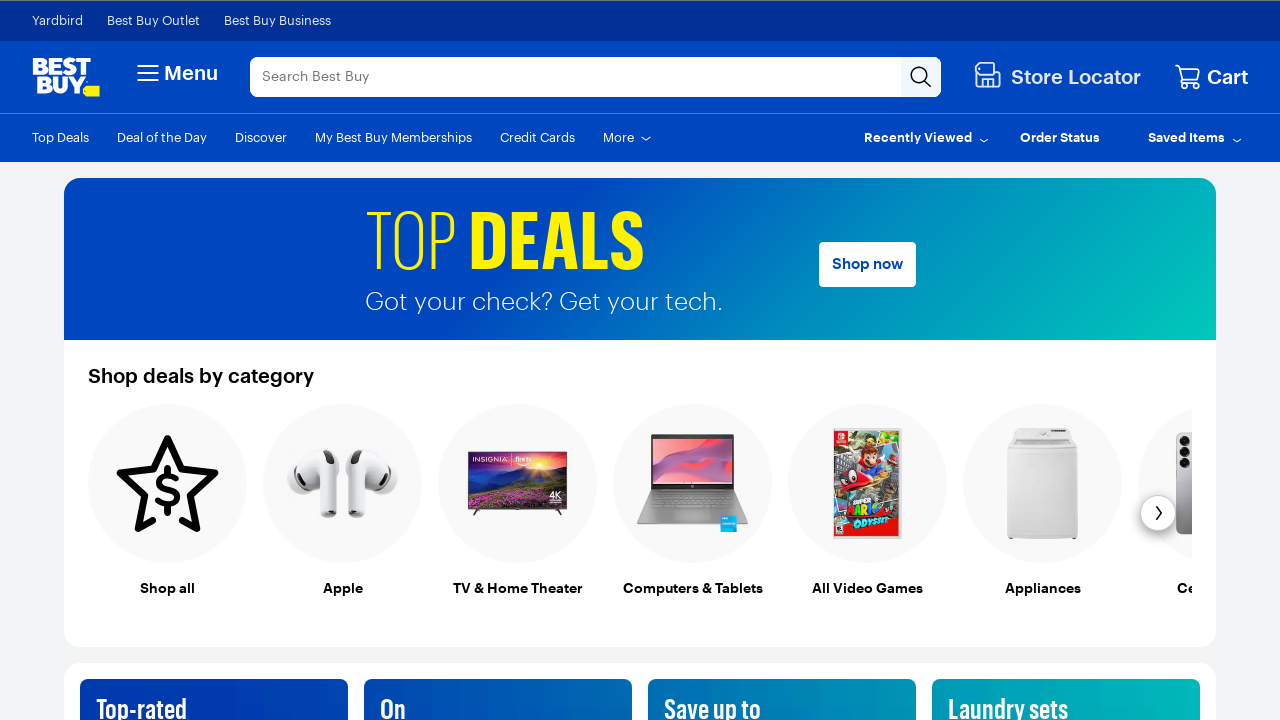

Navigated to Best Buy website
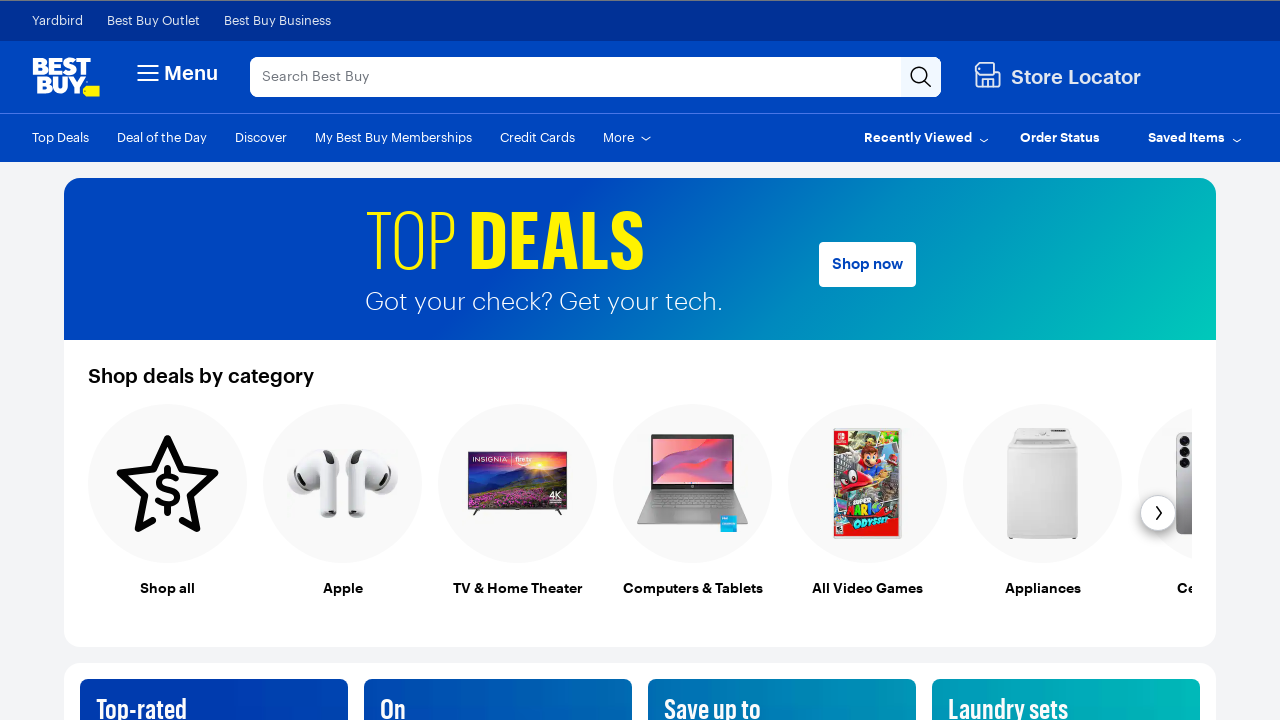

Clicked on utility navigation drawer button at (620, 138) on (//span[@class='v-p-right-xxs utility-nav-drawer-btn-label'])[1]
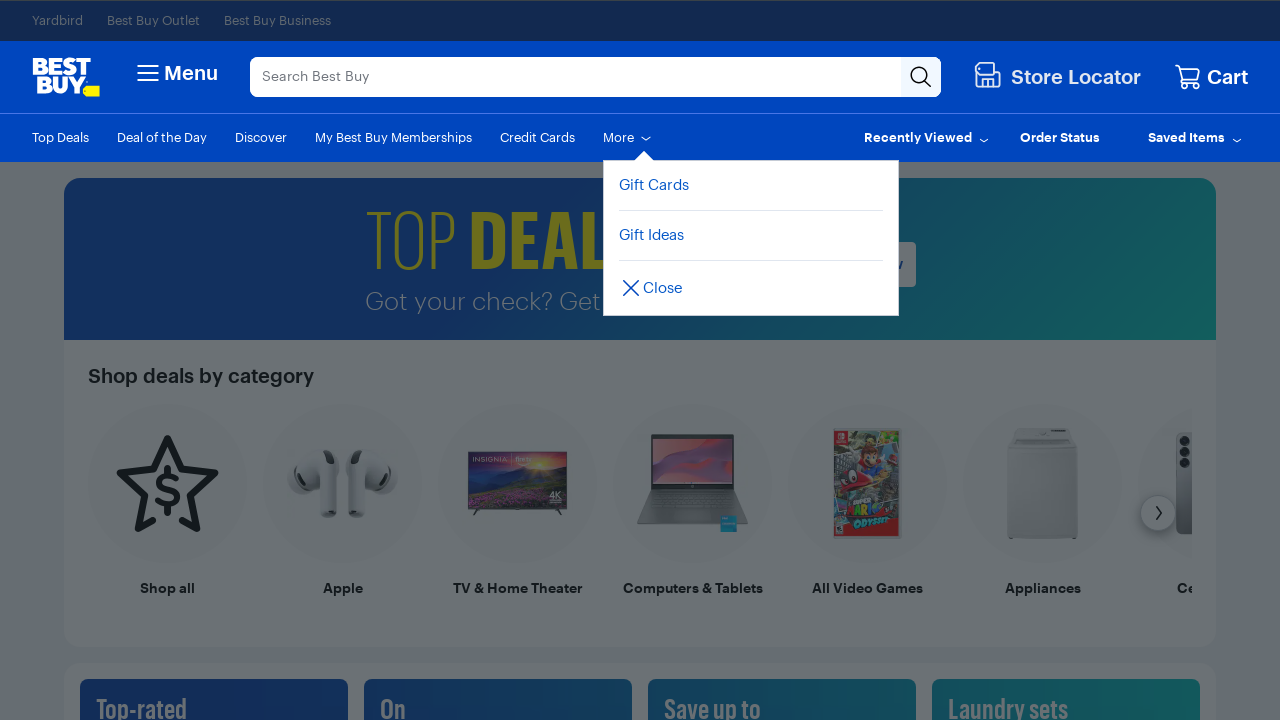

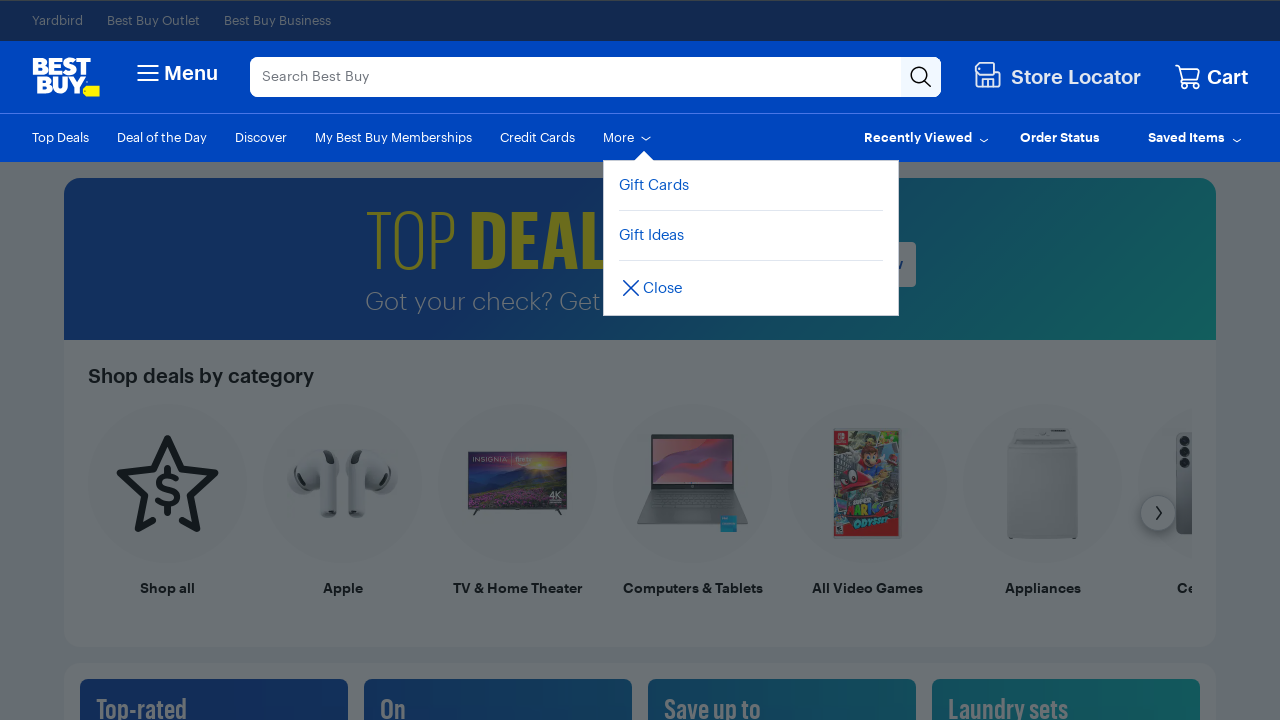